Tests adding one element by clicking the Add Element button and verifying an element appears

Starting URL: https://the-internet.herokuapp.com/add_remove_elements/

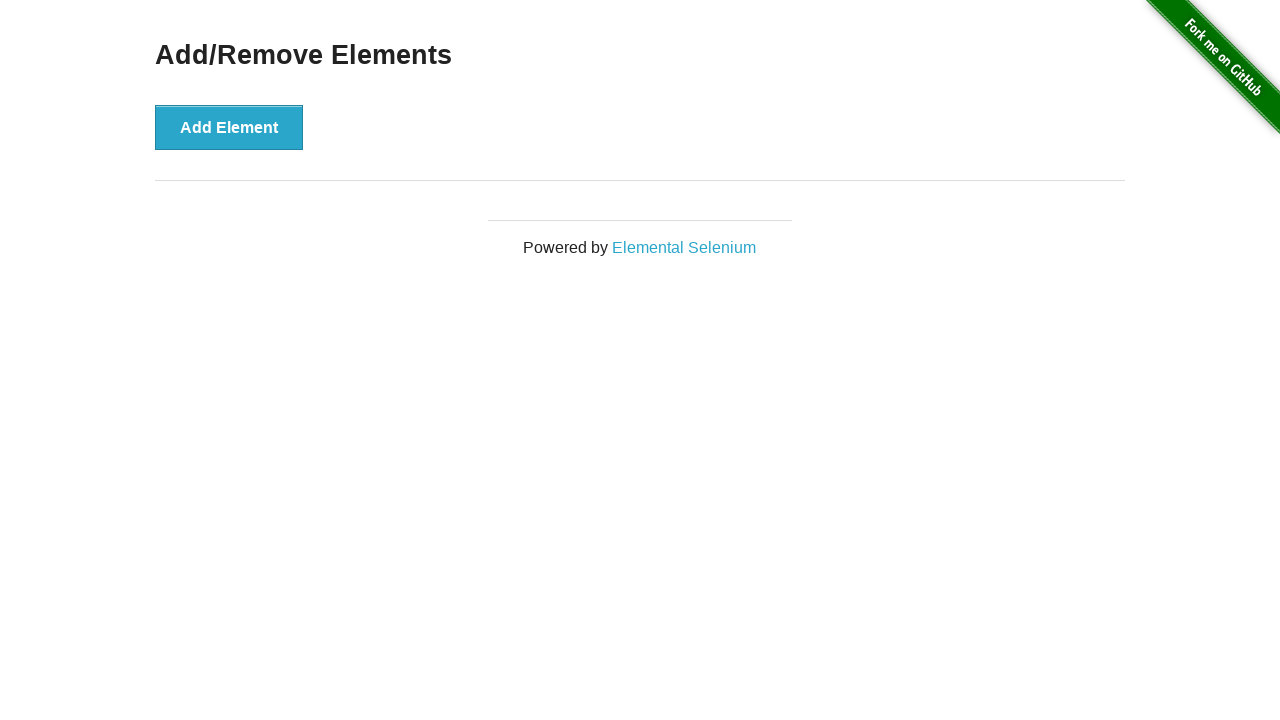

Clicked the Add Element button at (229, 127) on button[onclick='addElement()']
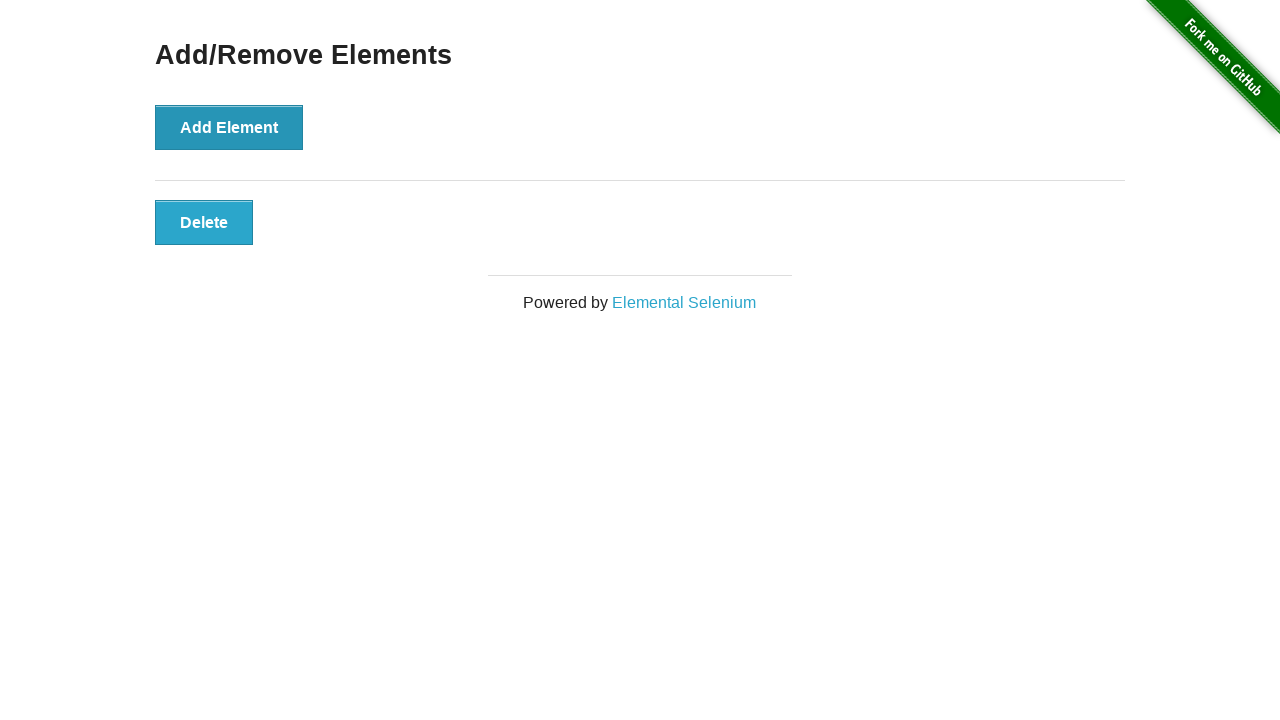

Waited for added element to appear in DOM
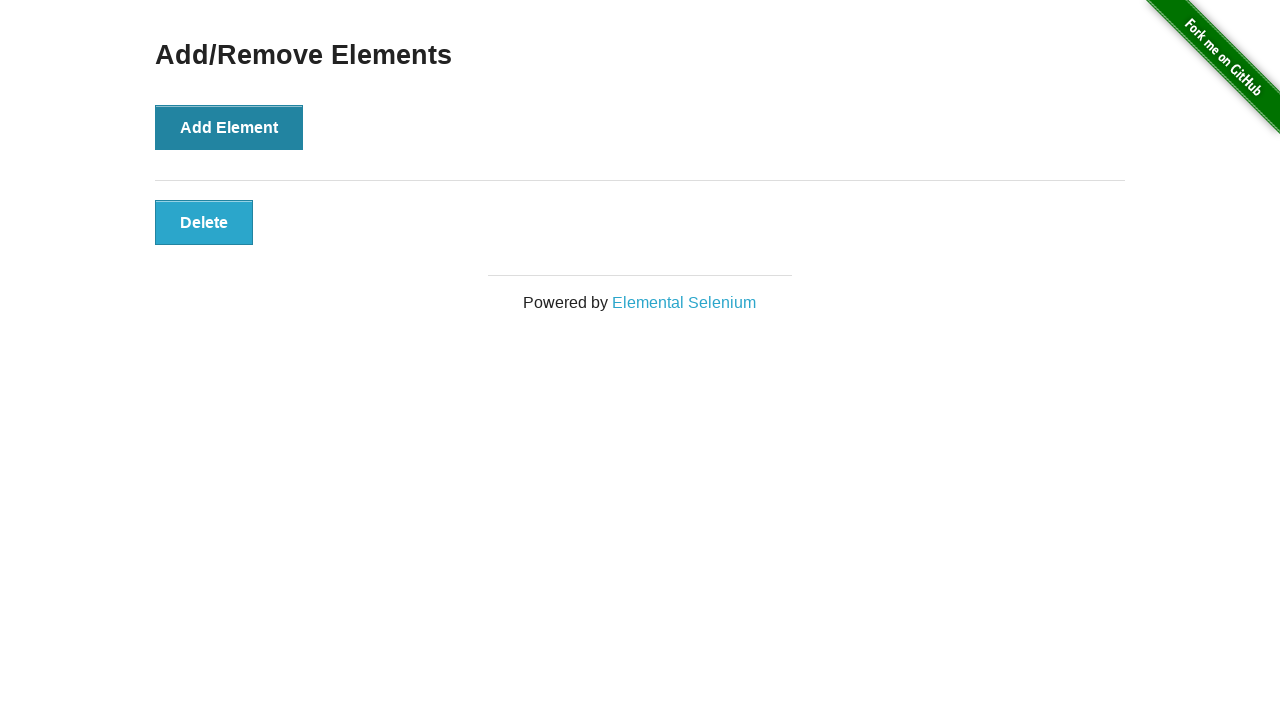

Verified exactly one element was added
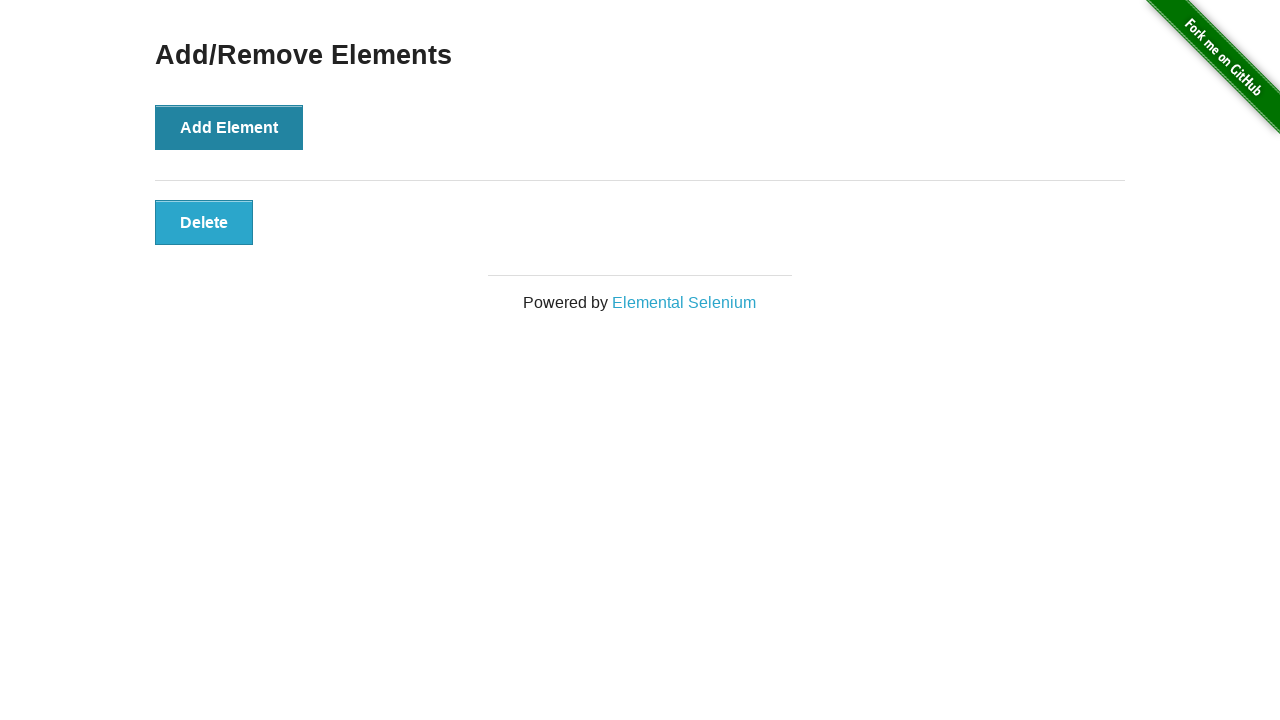

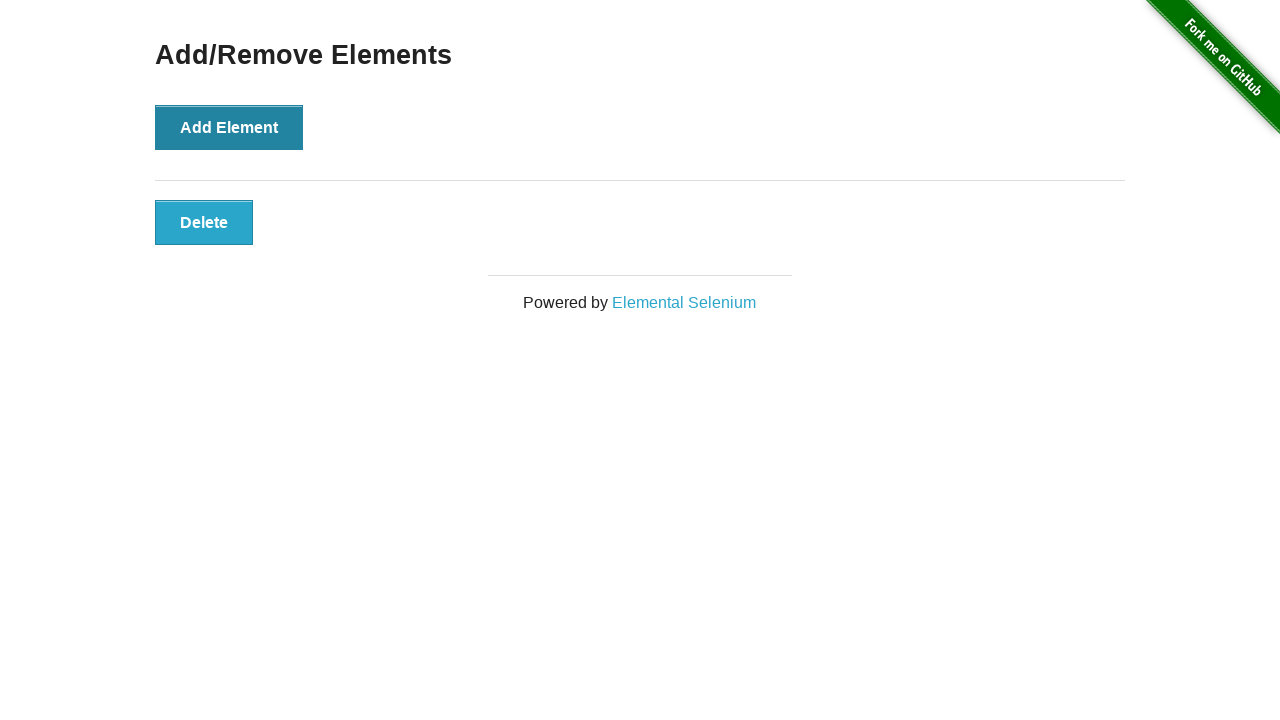